Tests dynamic controls functionality by toggling an input field's enabled state and then typing text into it

Starting URL: https://v1.training-support.net/selenium/dynamic-controls

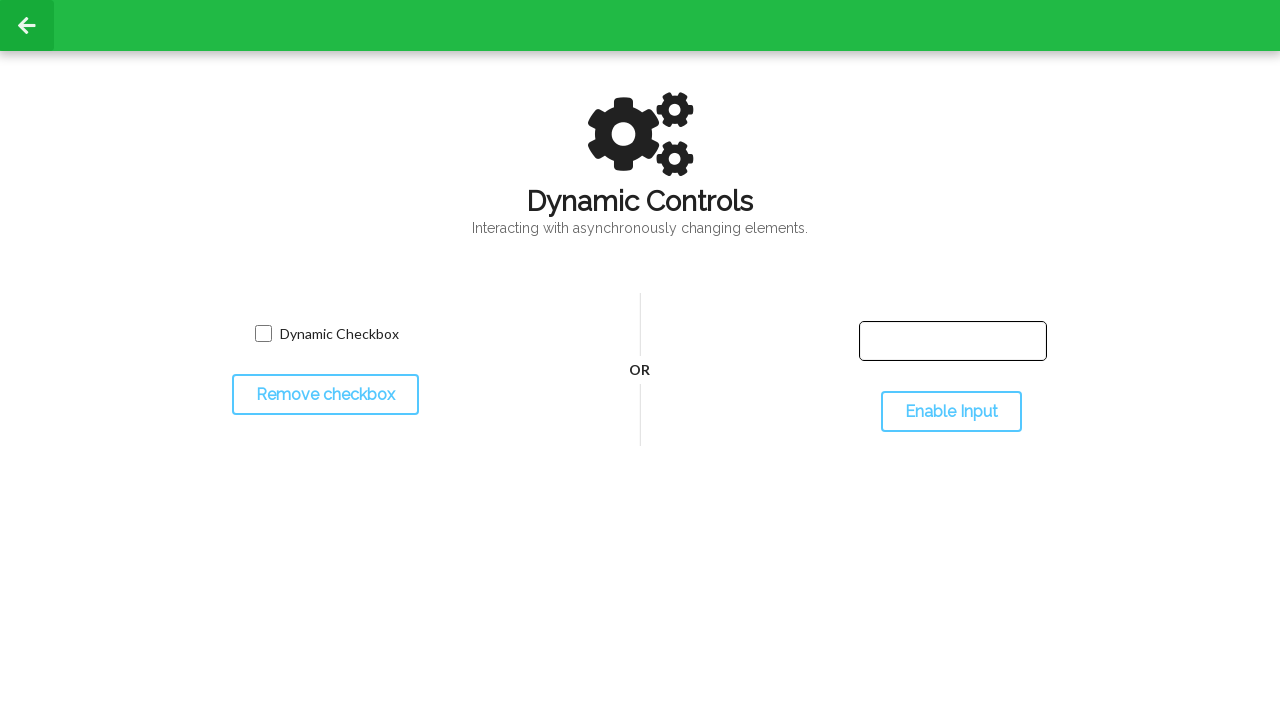

Located the input text box element
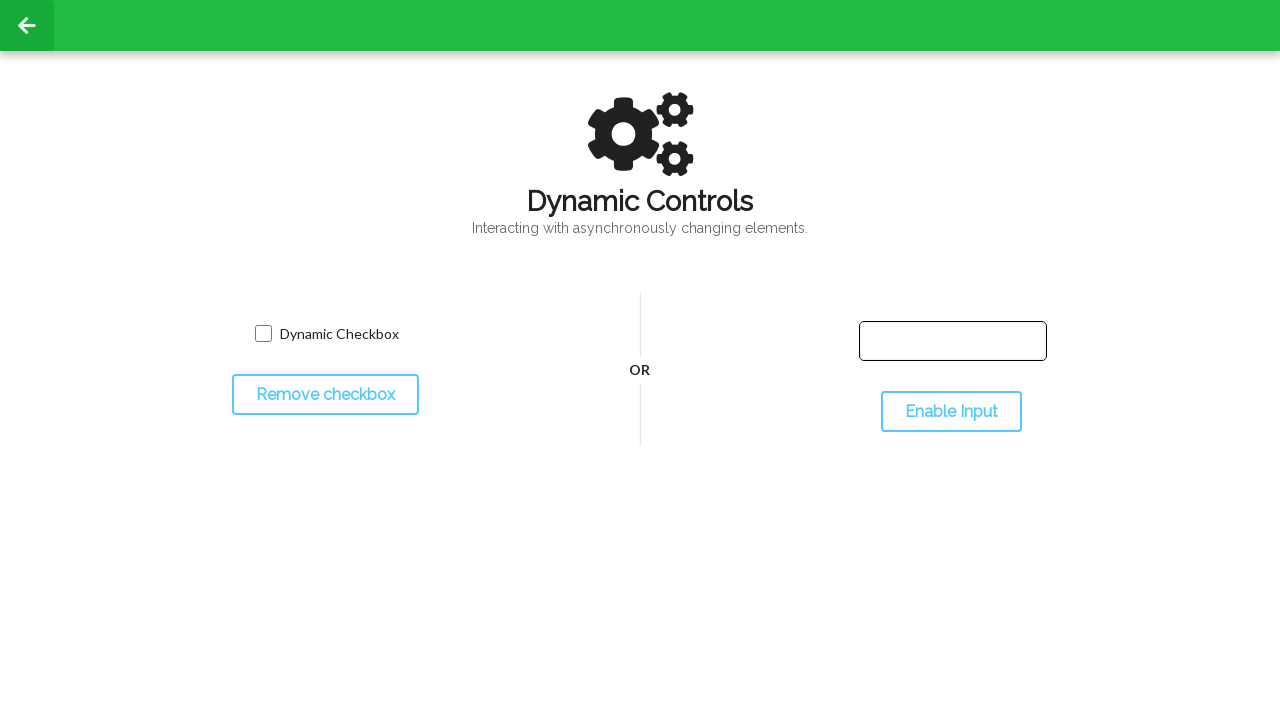

Clicked the toggle input button to enable the text box at (951, 412) on #toggleInput
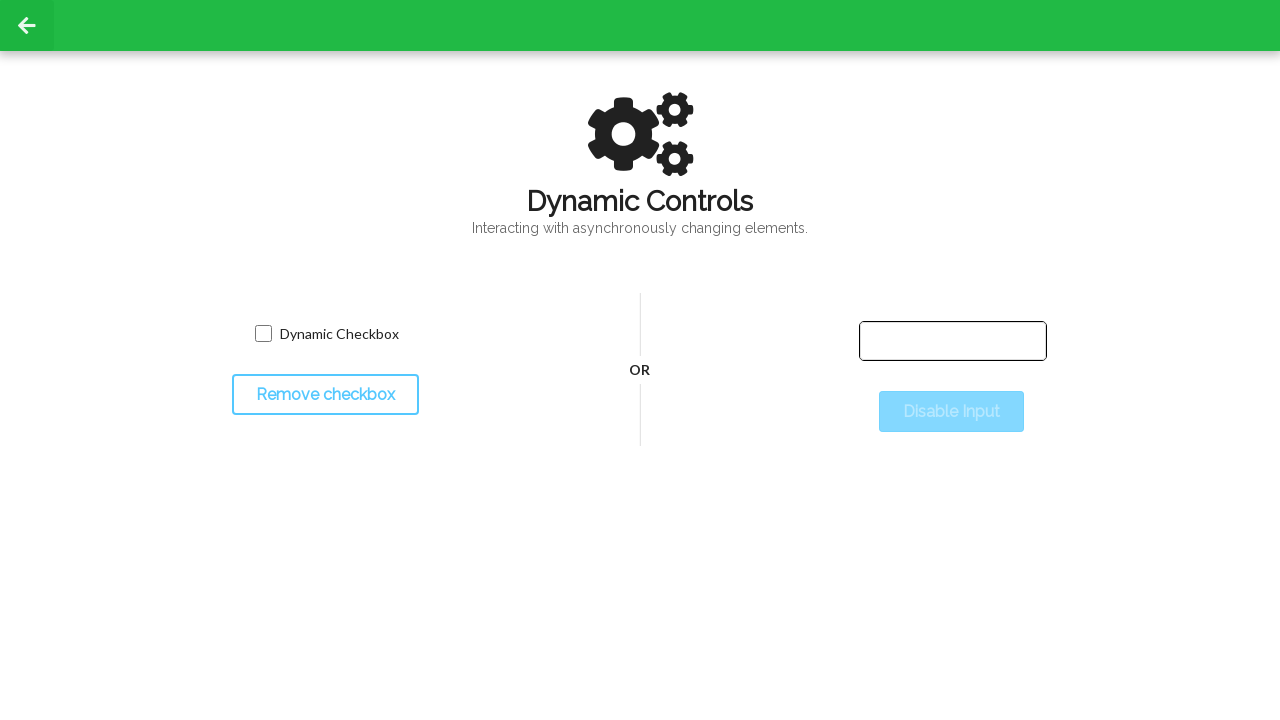

Text box is now enabled and ready for input
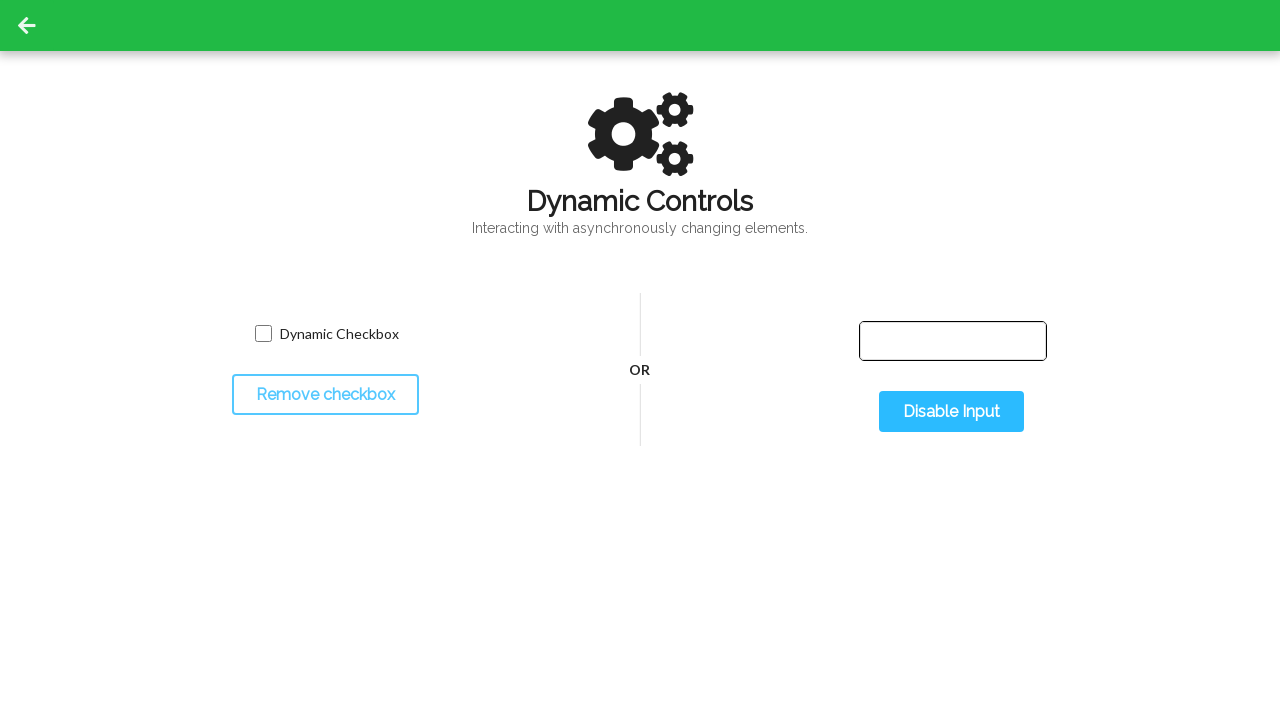

Filled the enabled text box with 'Selenium with Python' on #input-text
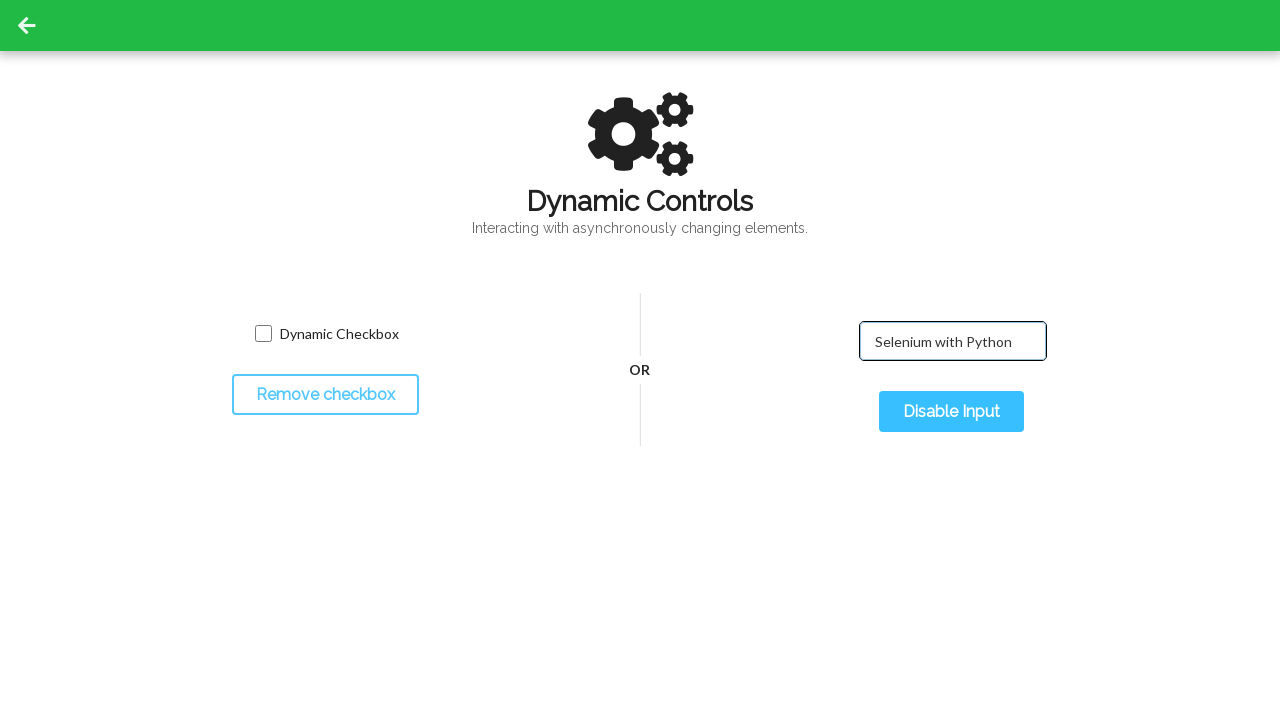

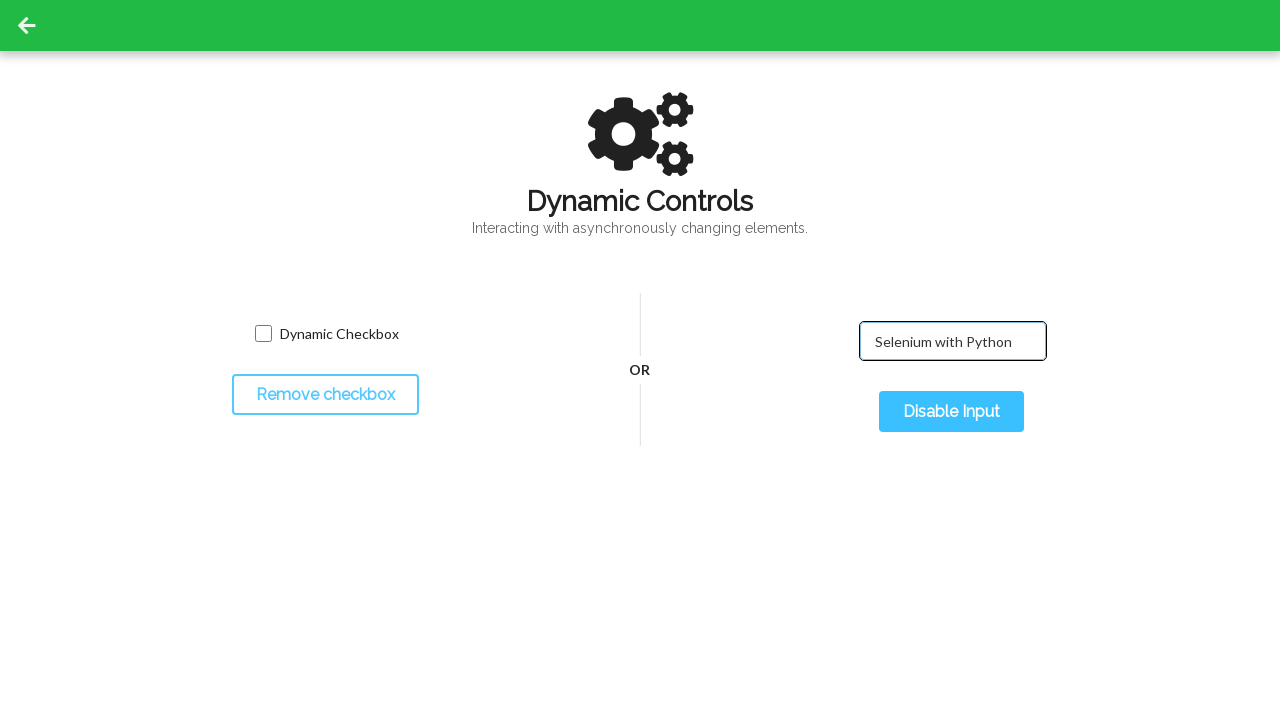